Tests input field functionality by entering a numeric value into a number input field

Starting URL: https://the-internet.herokuapp.com

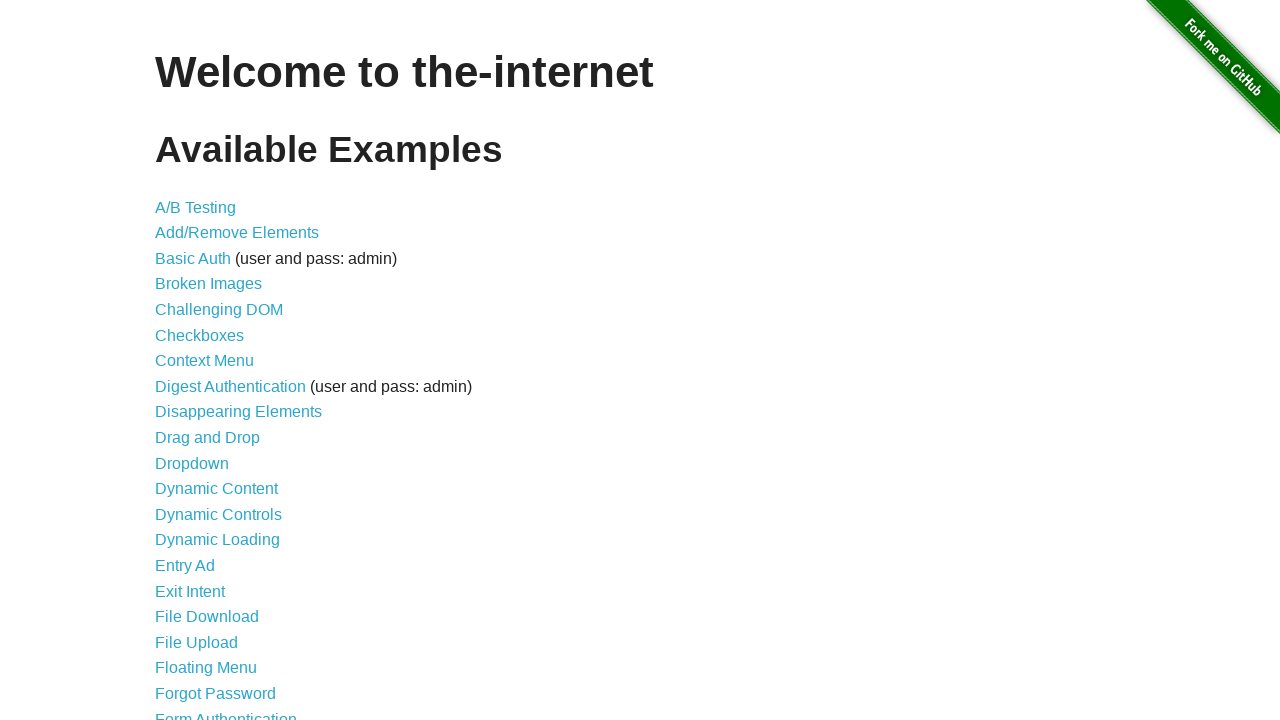

Clicked on Inputs link at (176, 361) on text=Inputs
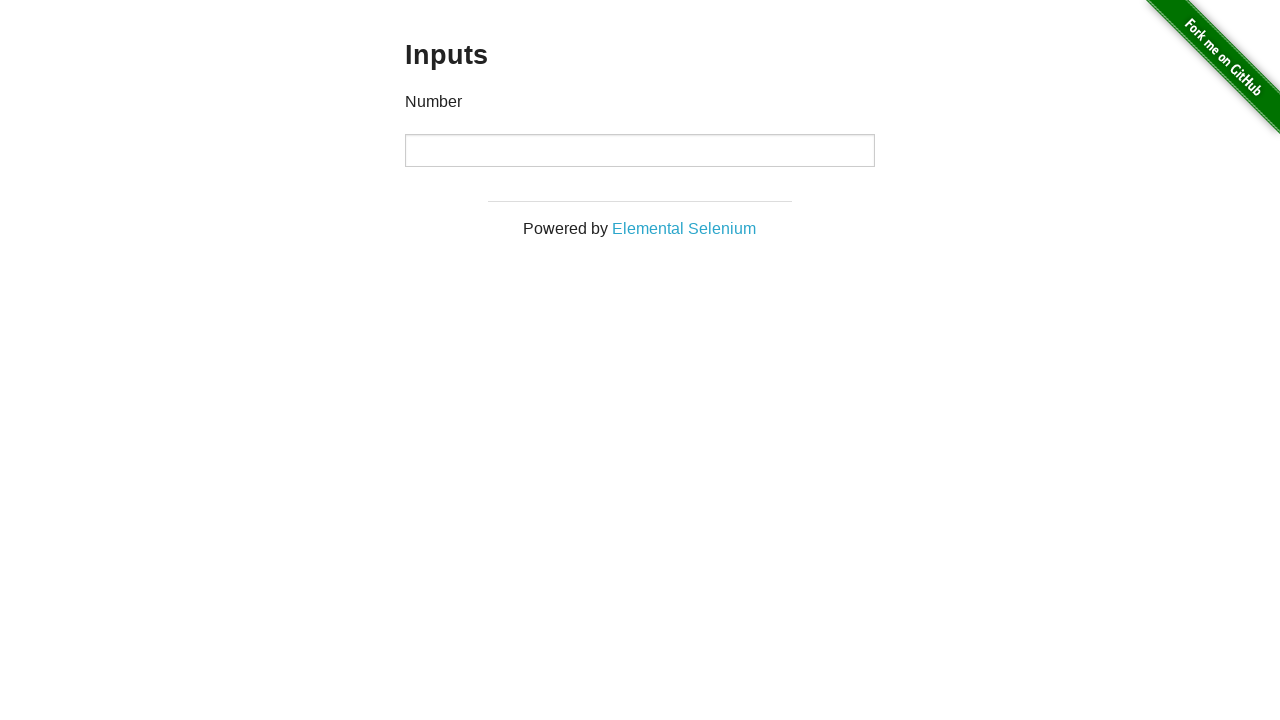

Entered numeric value '20' into number input field on input[type='number']
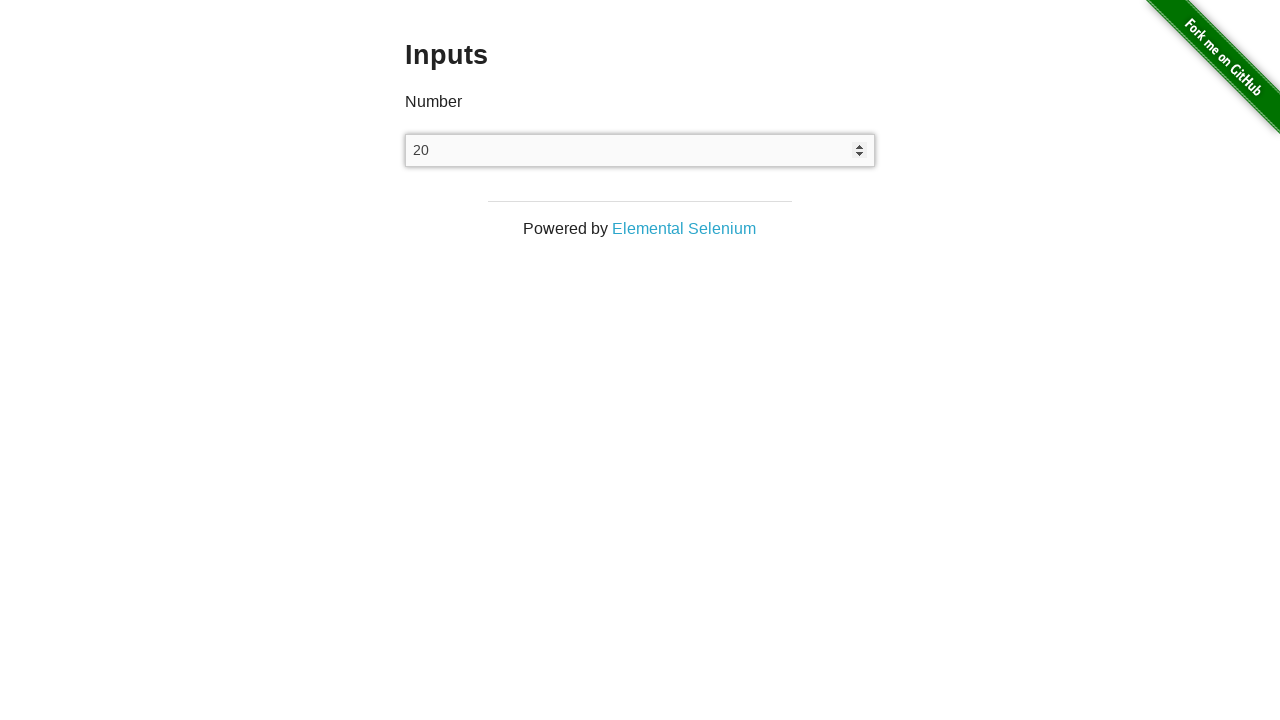

Navigated back to main page
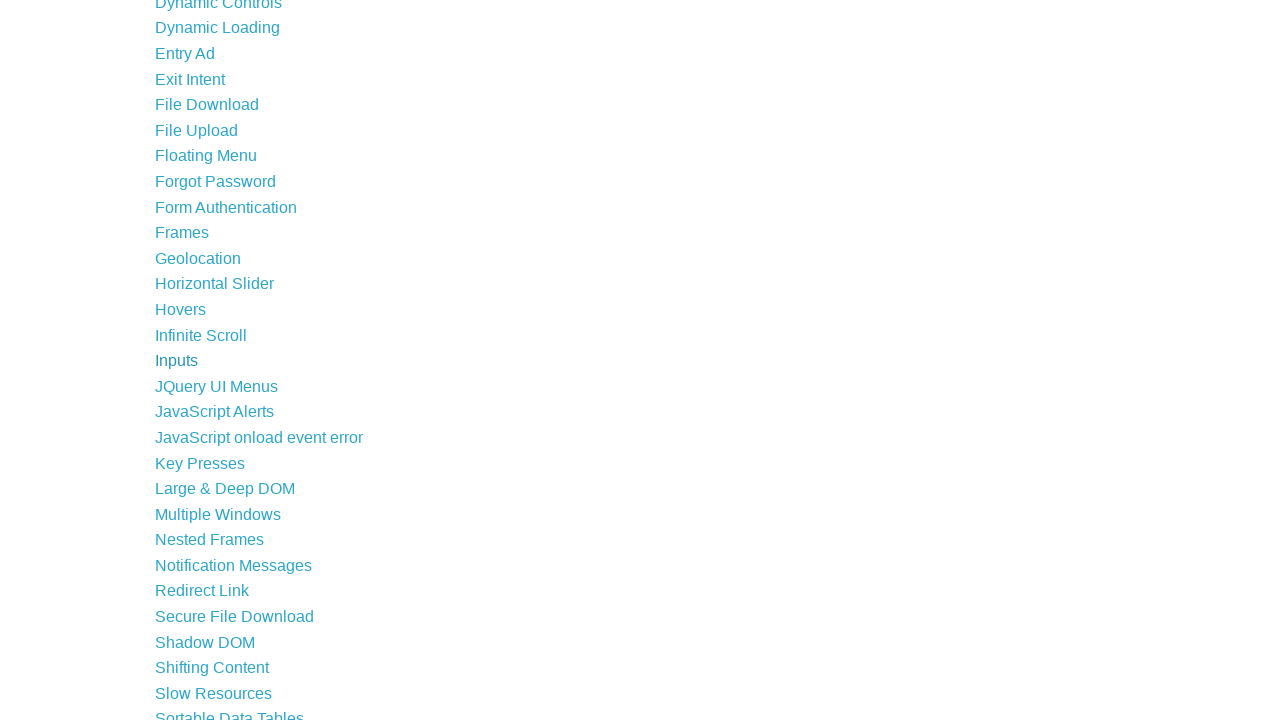

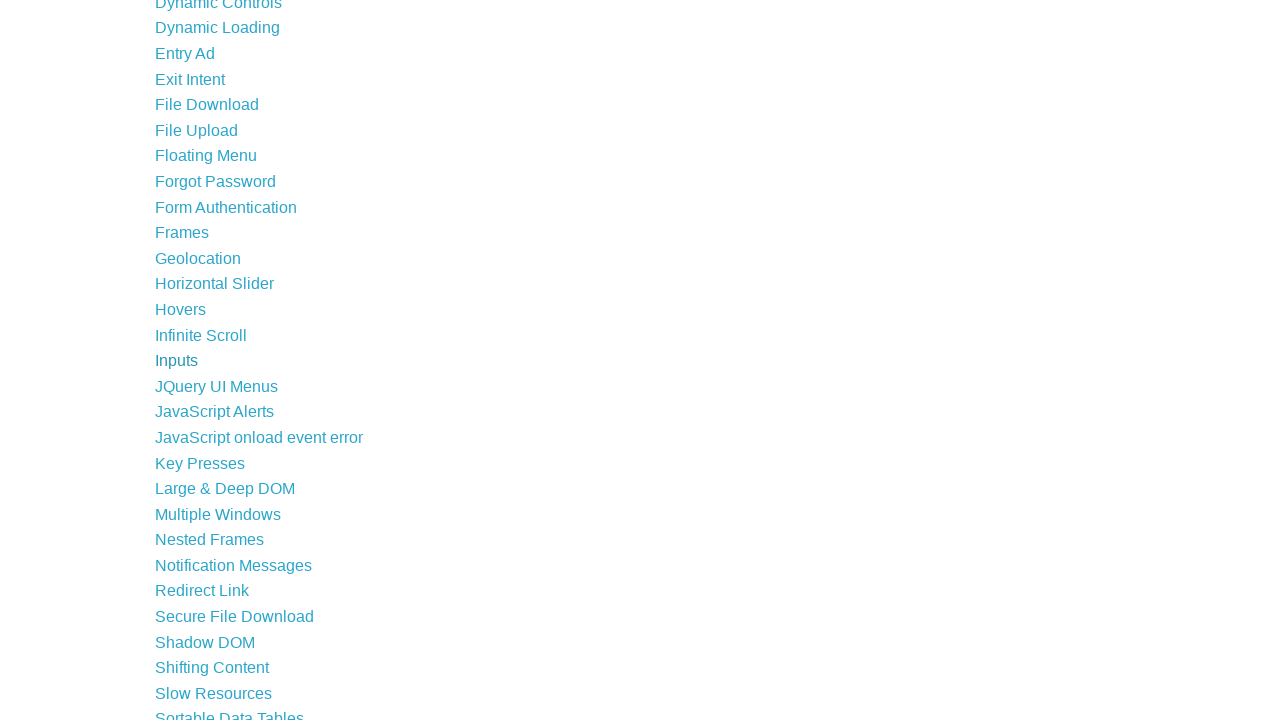